Tests interaction with hidden elements by making a hidden element visible and clicking on it

Starting URL: https://www.letskodeit.com/practice

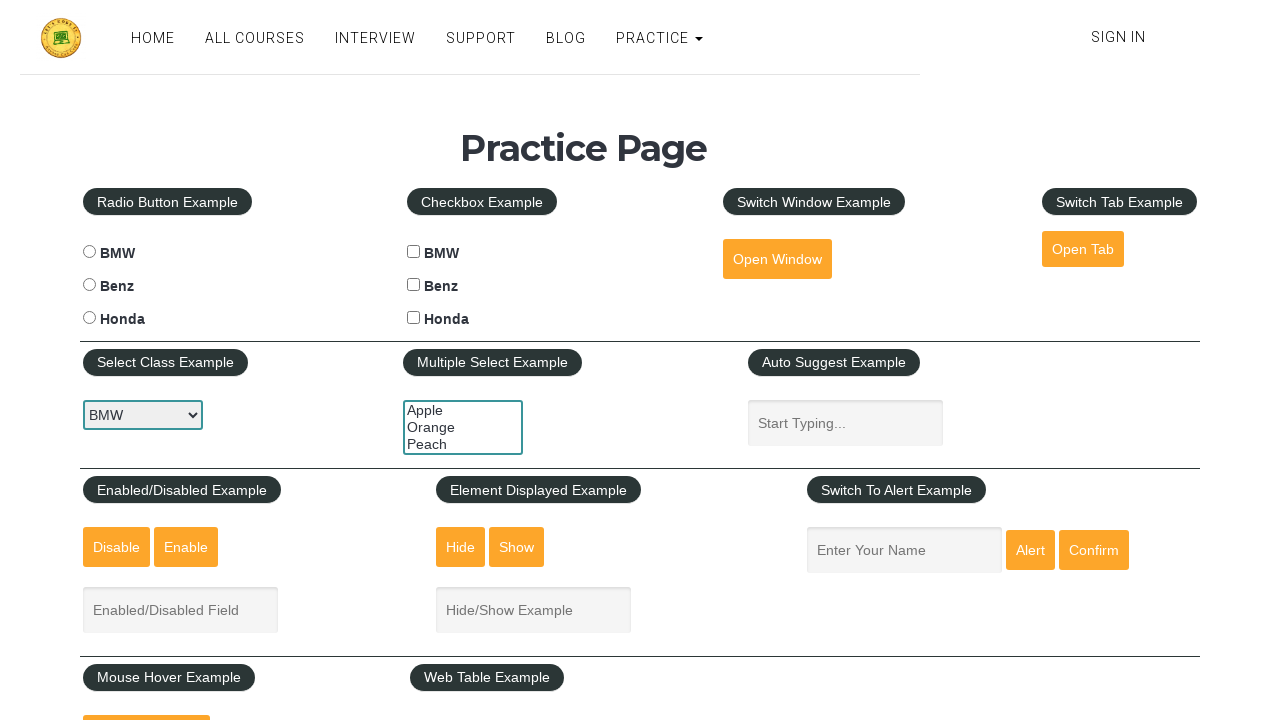

Made hidden element visible using JavaScript by setting display to block
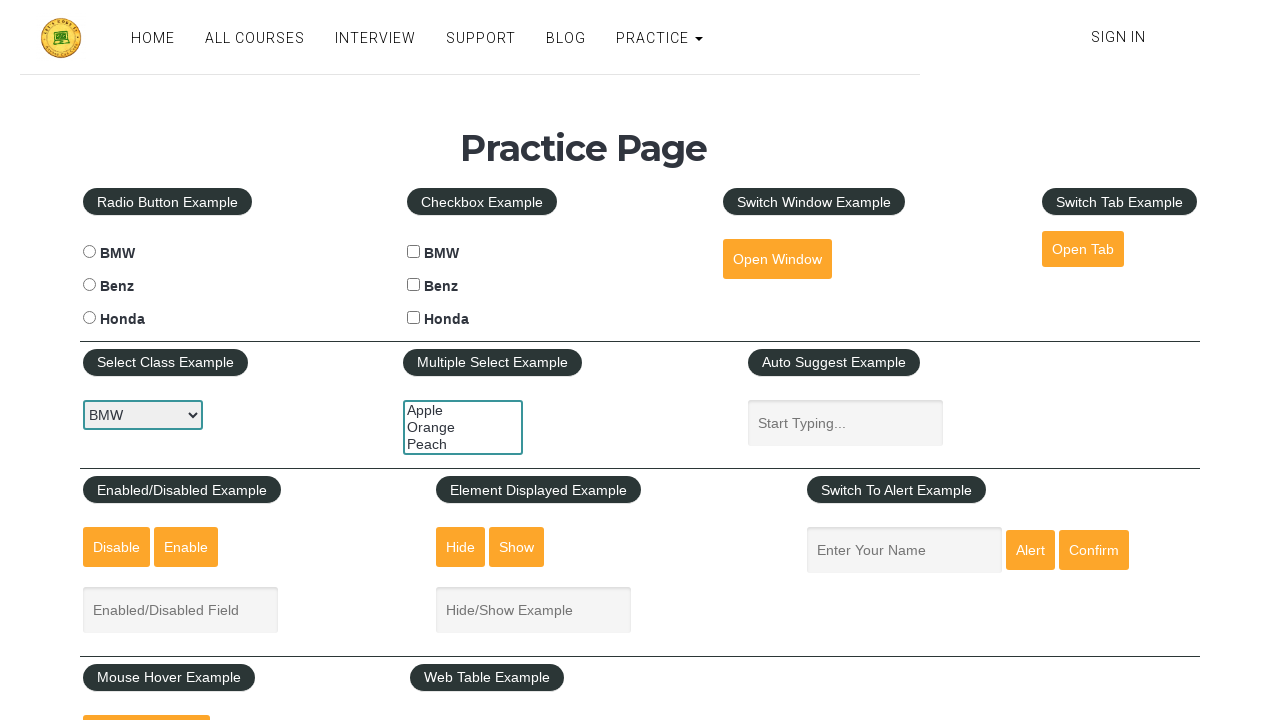

Clicked on the Top link at (163, 360) on text=Top
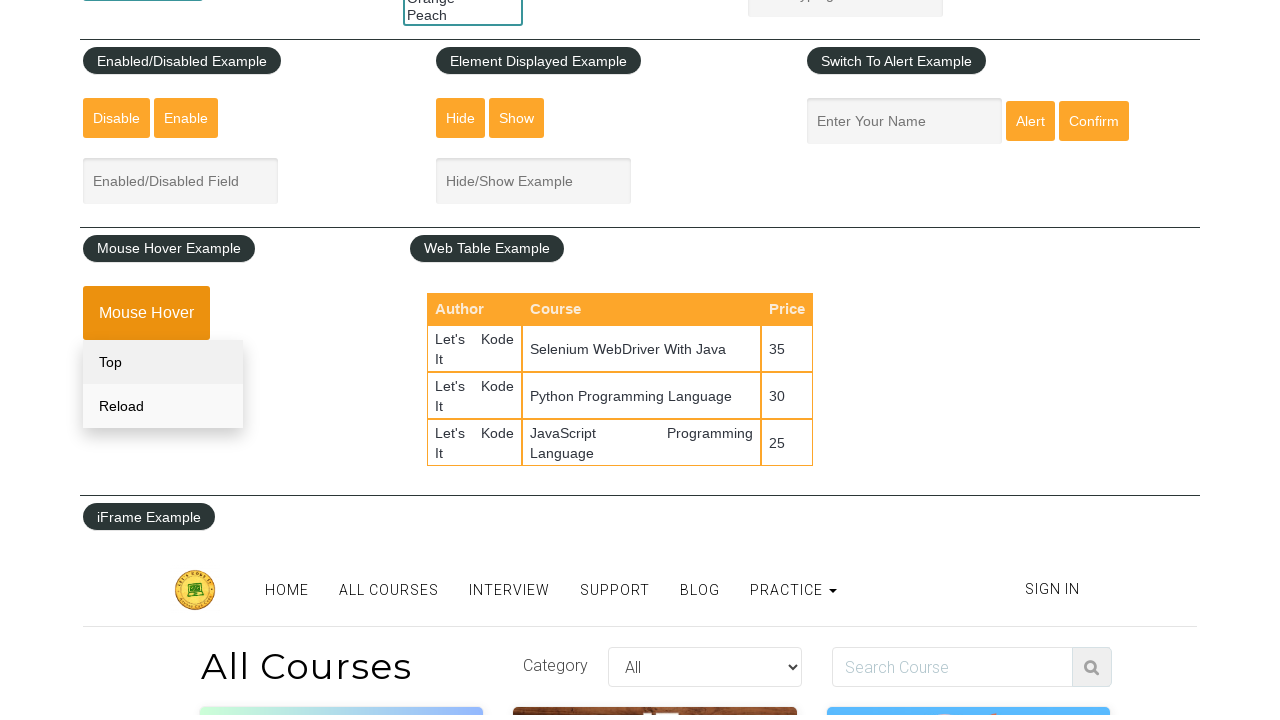

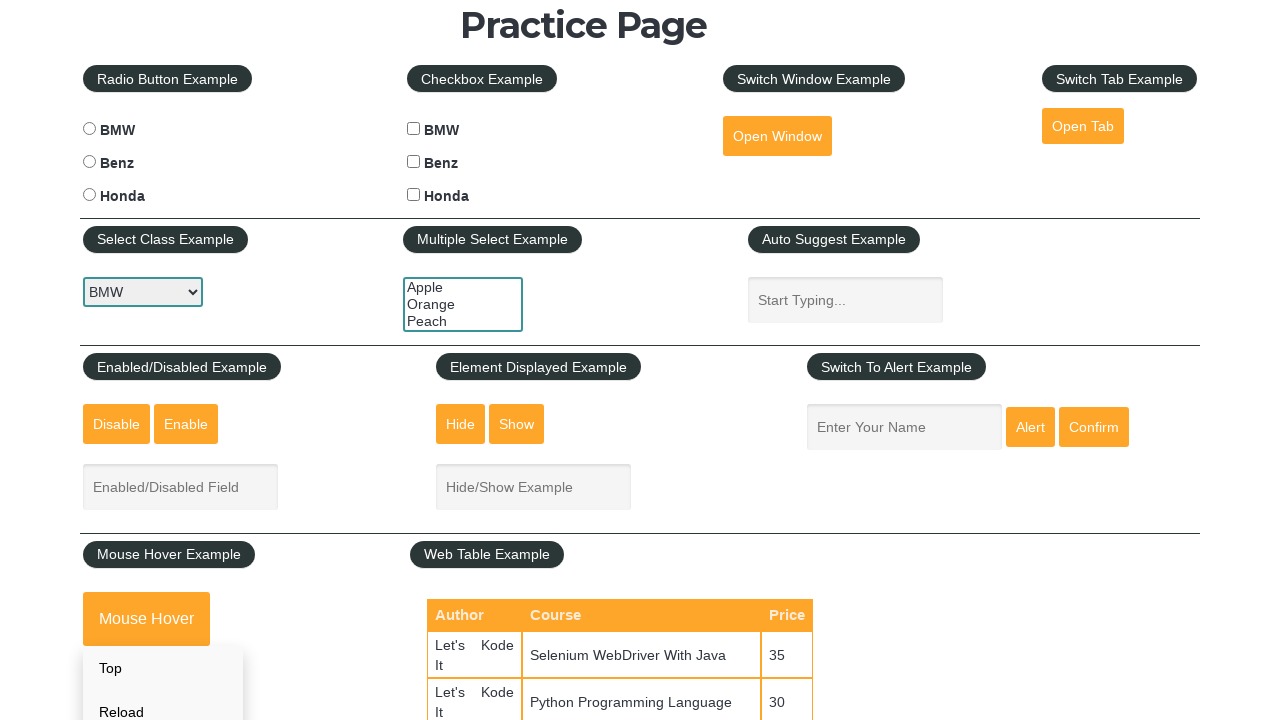